Tests disappearing elements page by checking if Gallery link is displayed and clicking it if present

Starting URL: https://the-internet.herokuapp.com/disappearing_elements

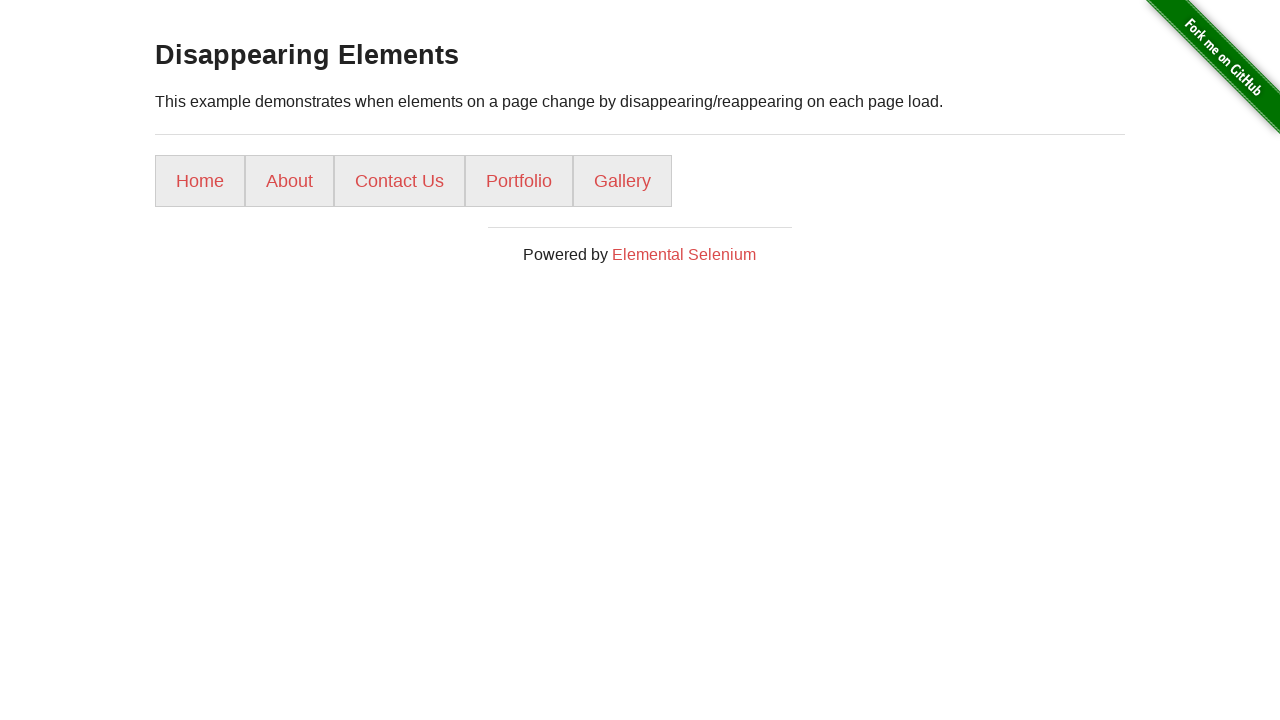

Navigated to disappearing elements page
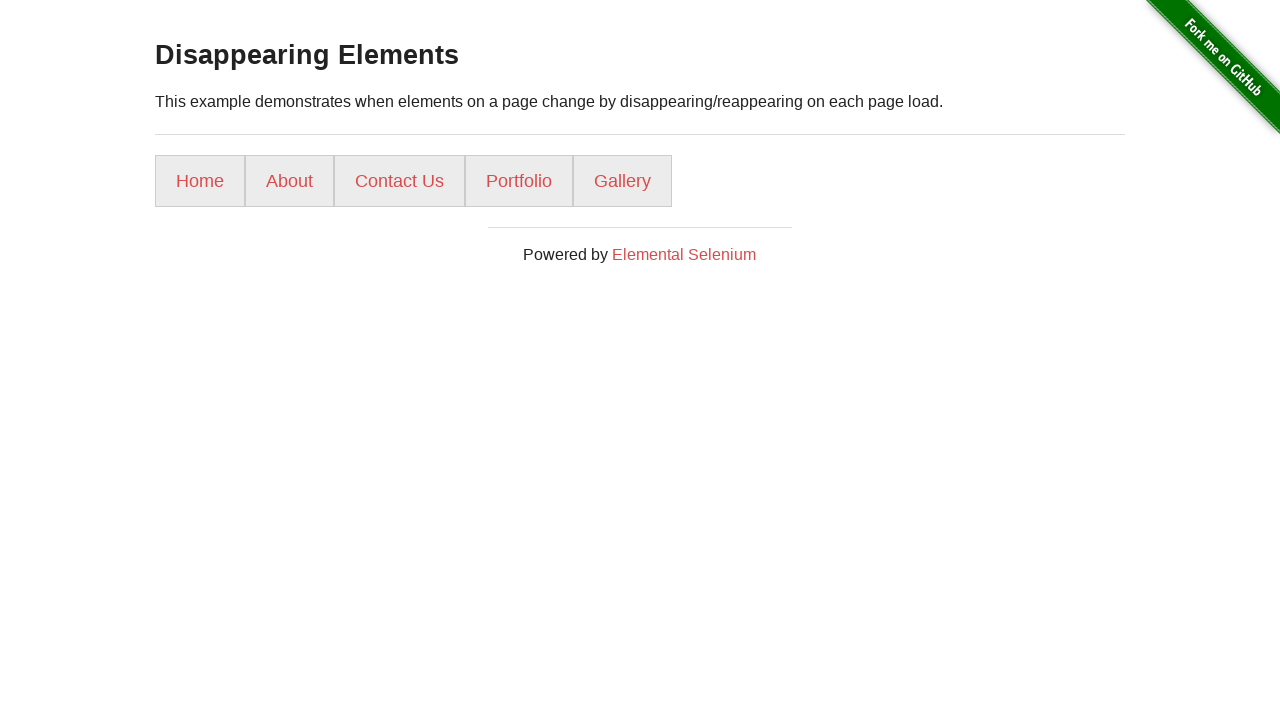

Located Gallery link element
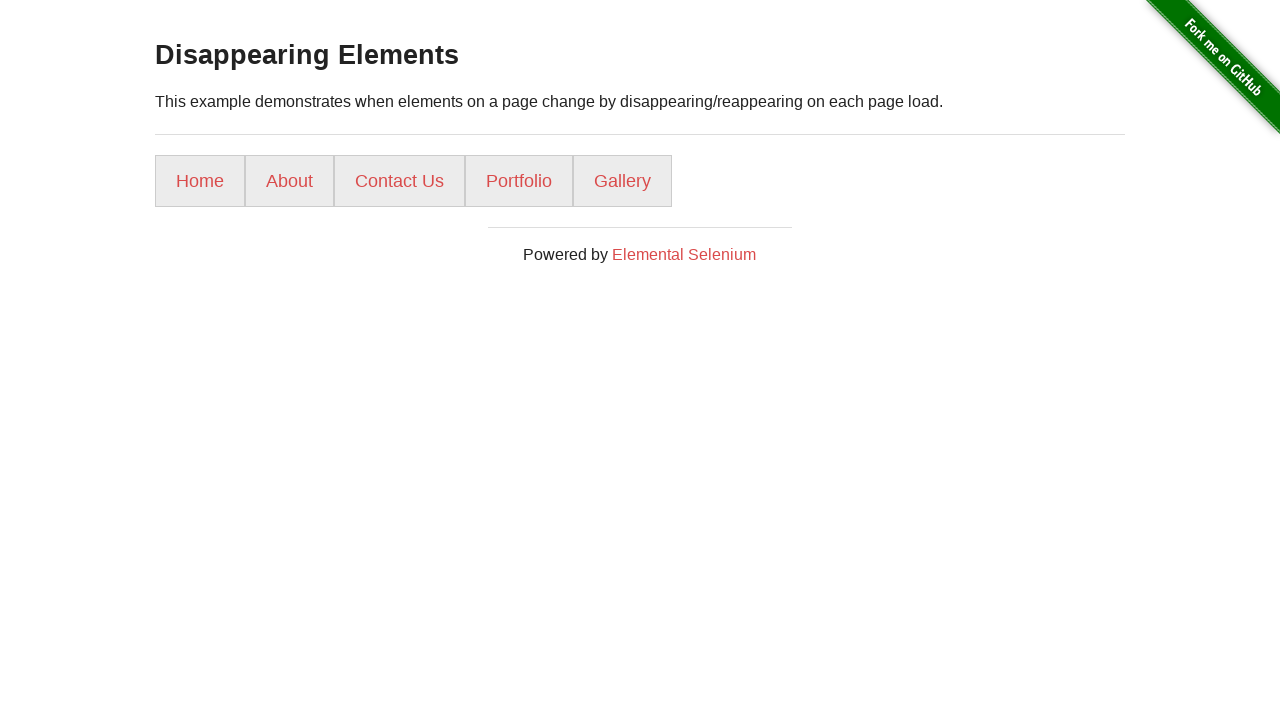

Gallery link is displayed
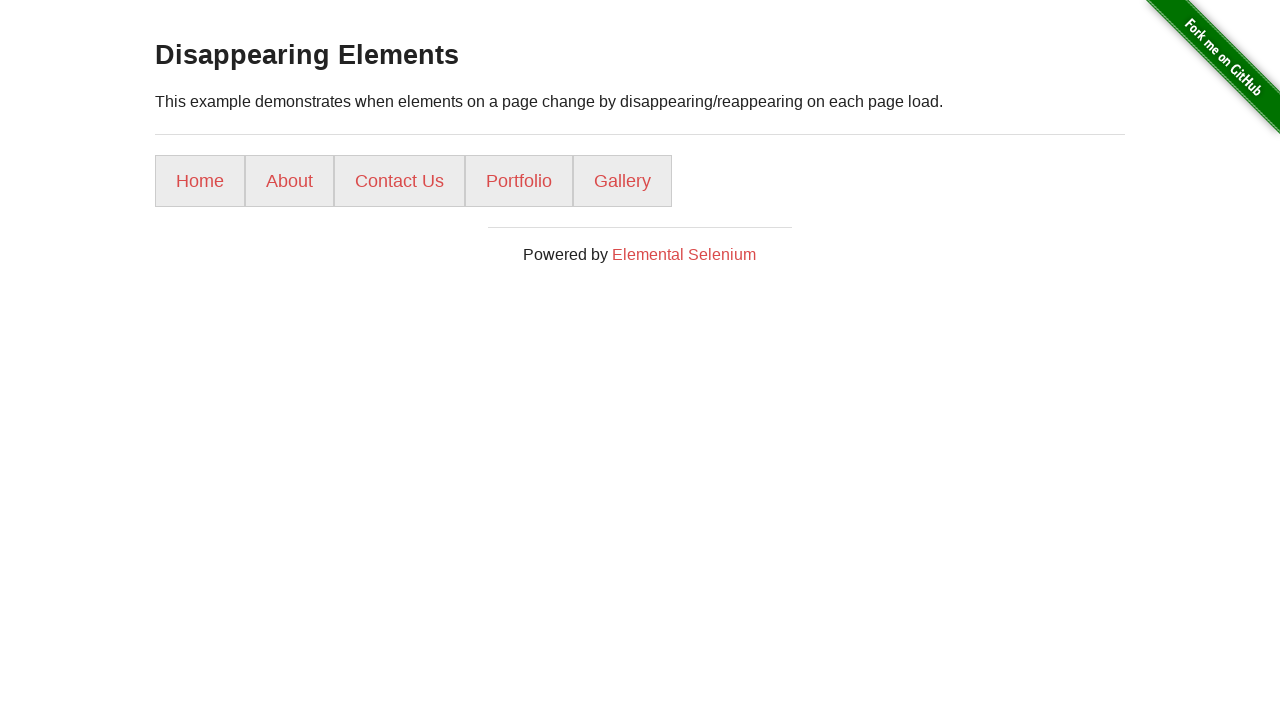

Clicked Gallery link at (622, 181) on text=Gallery
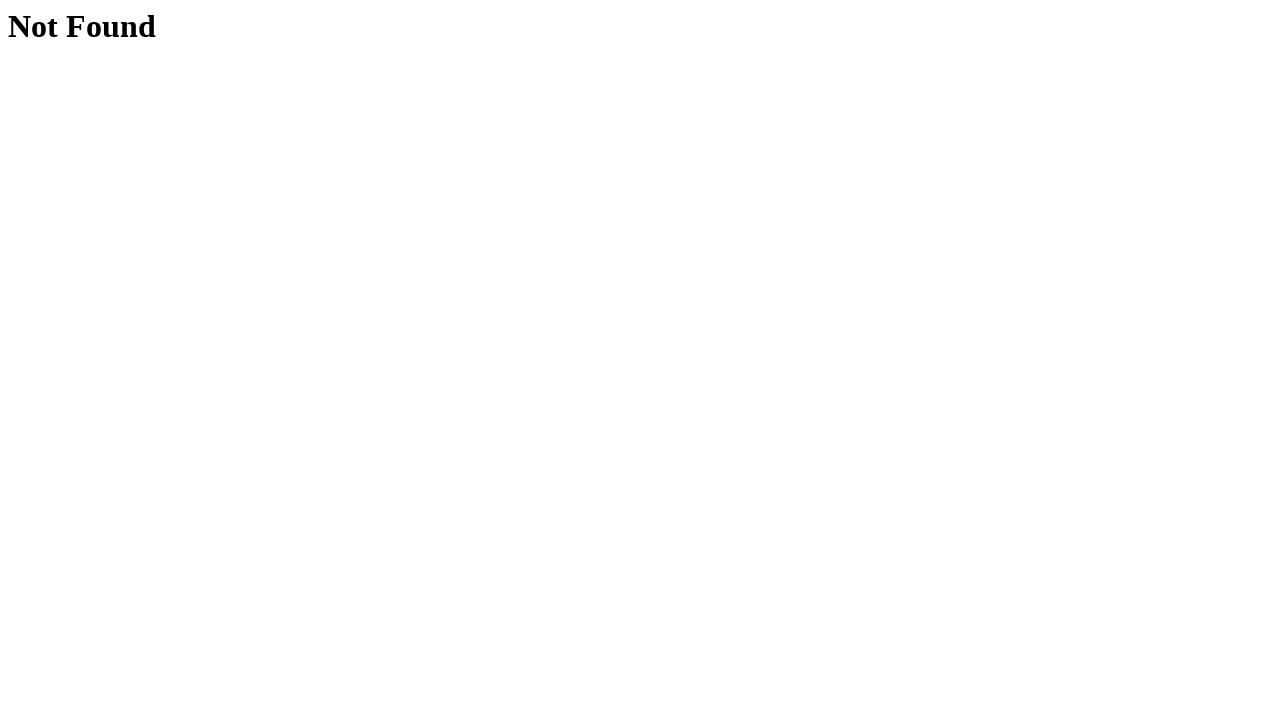

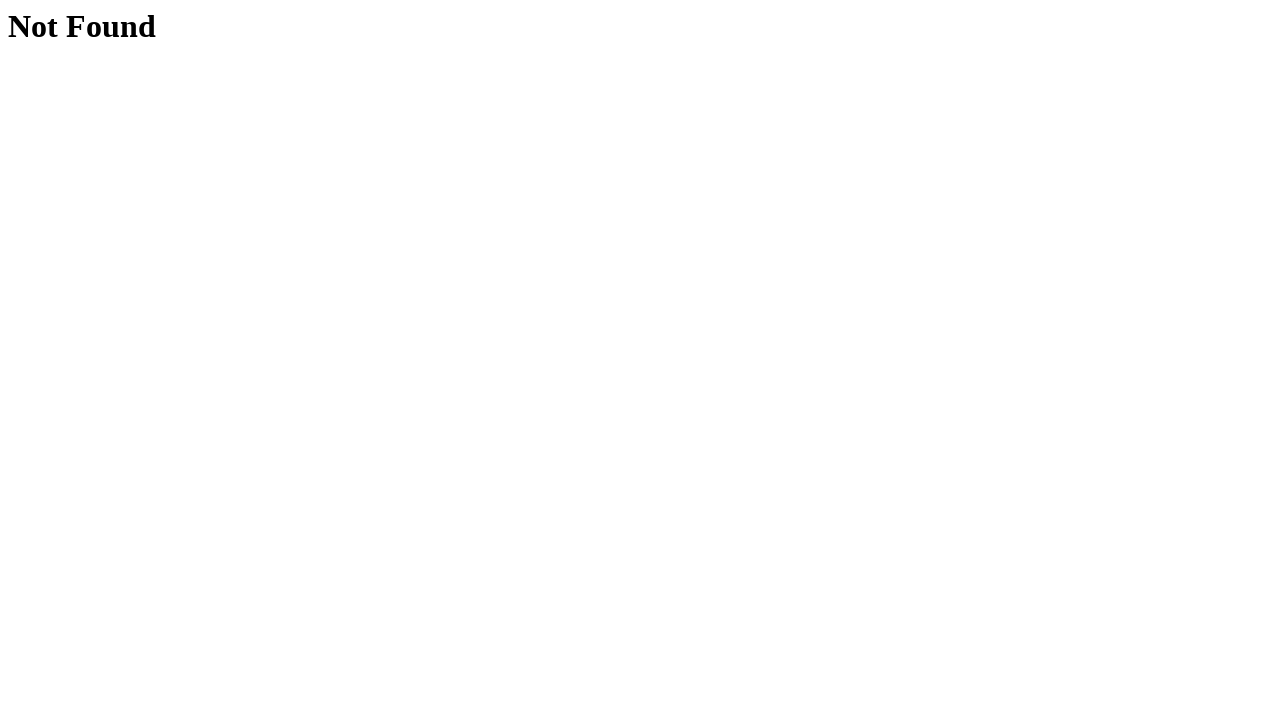